Navigates to ICC cricket rankings page and verifies that the team rankings table is displayed

Starting URL: https://www.icc-cricket.com/rankings/mens/team-rankings/test

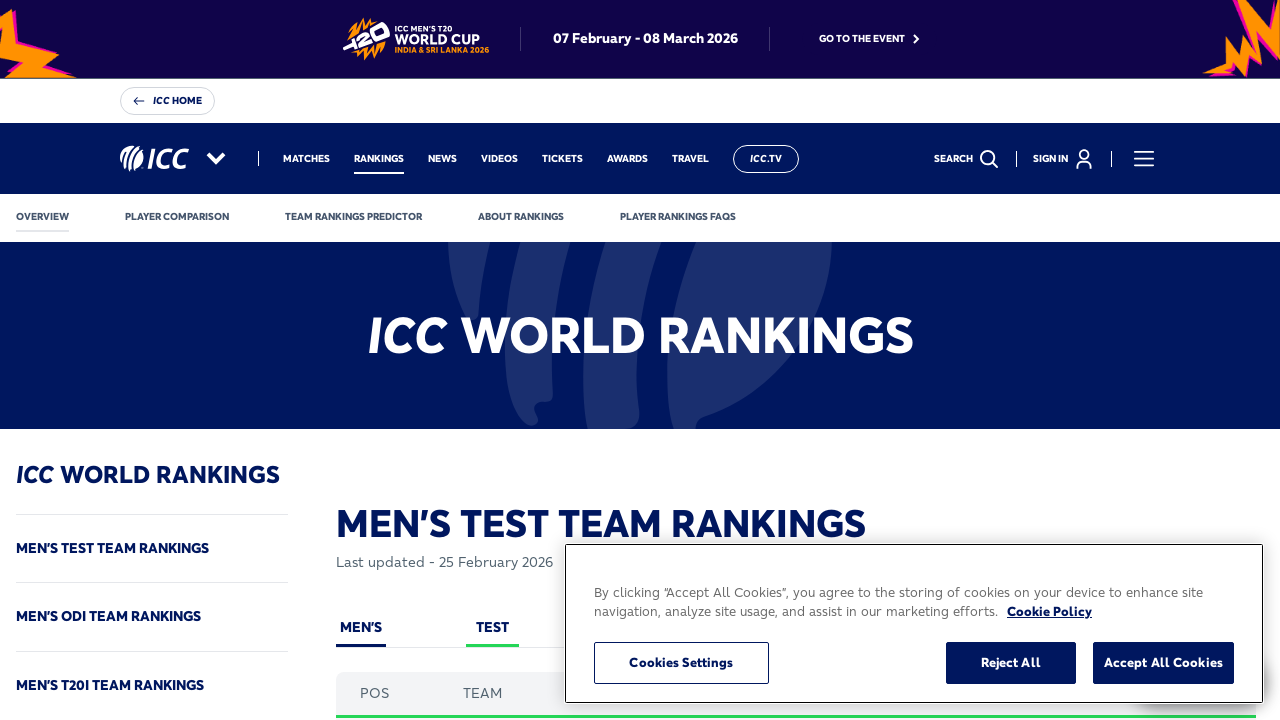

Navigated to ICC cricket men's team rankings (Test) page
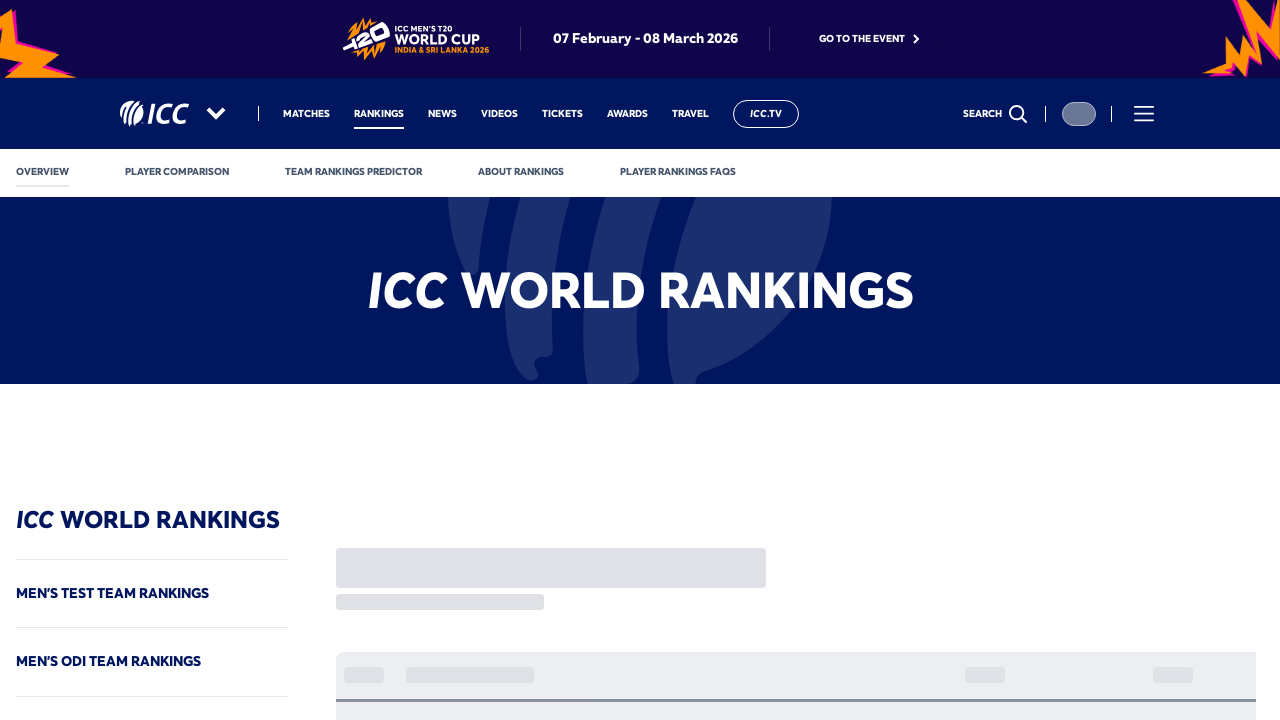

Waited for rankings table to load
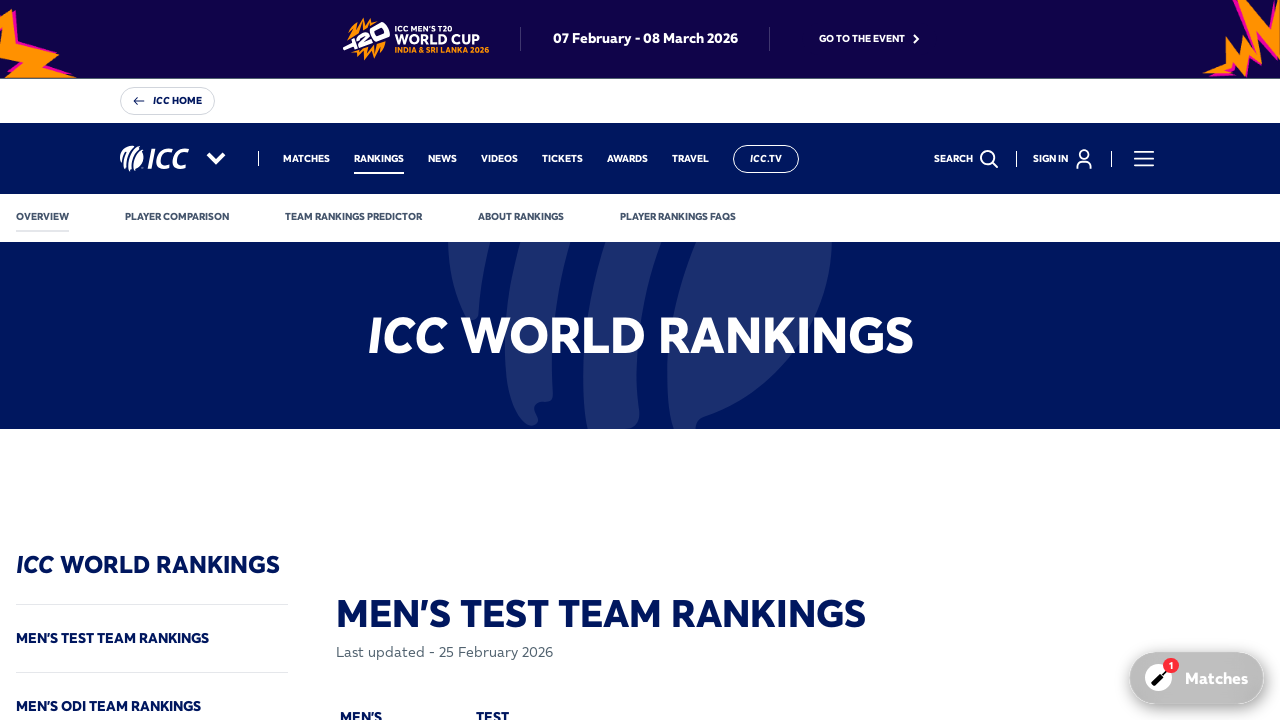

Verified that team rankings table is displayed and visible
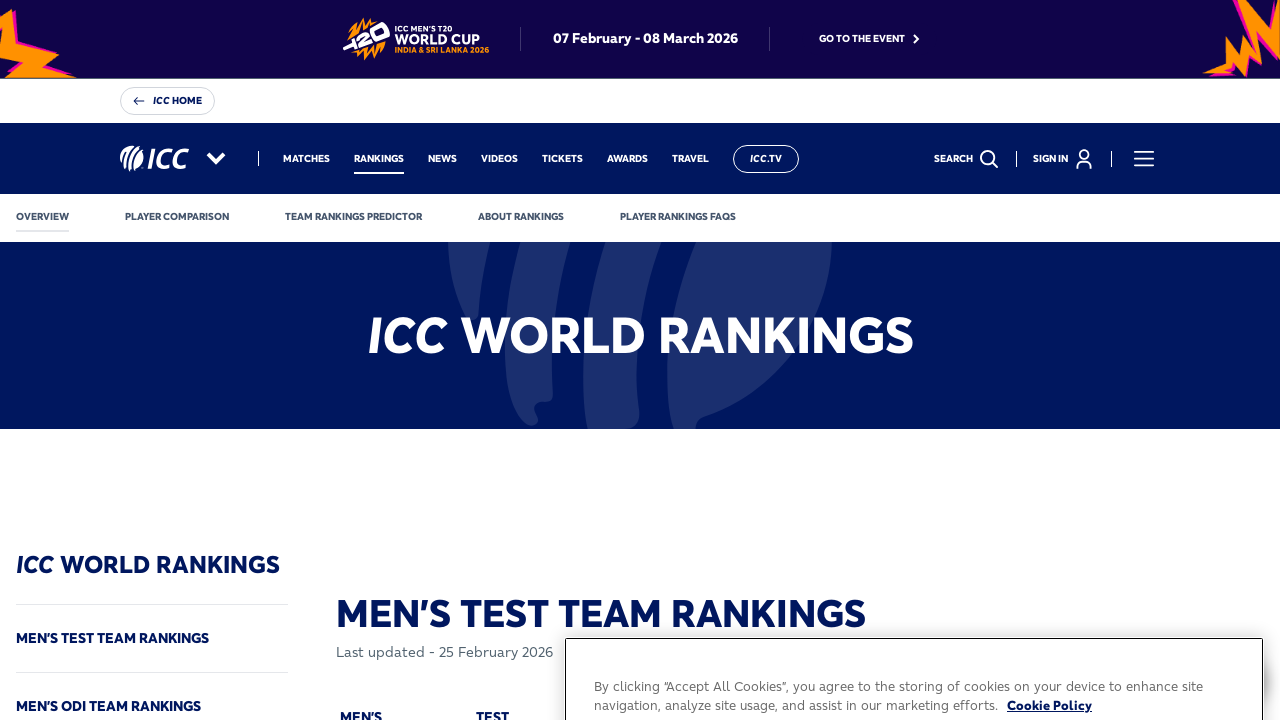

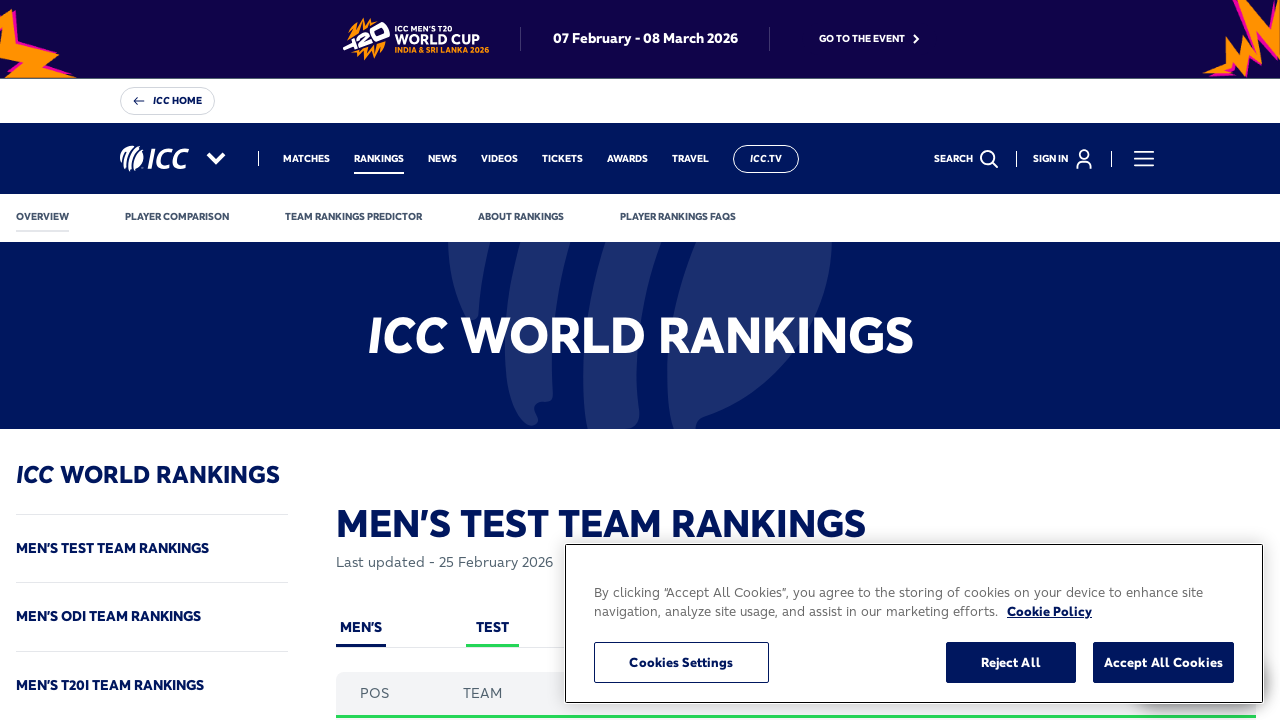